Tests dropdown selection functionality by selecting an option by its value from a dropdown menu

Starting URL: https://the-internet.herokuapp.com/dropdown

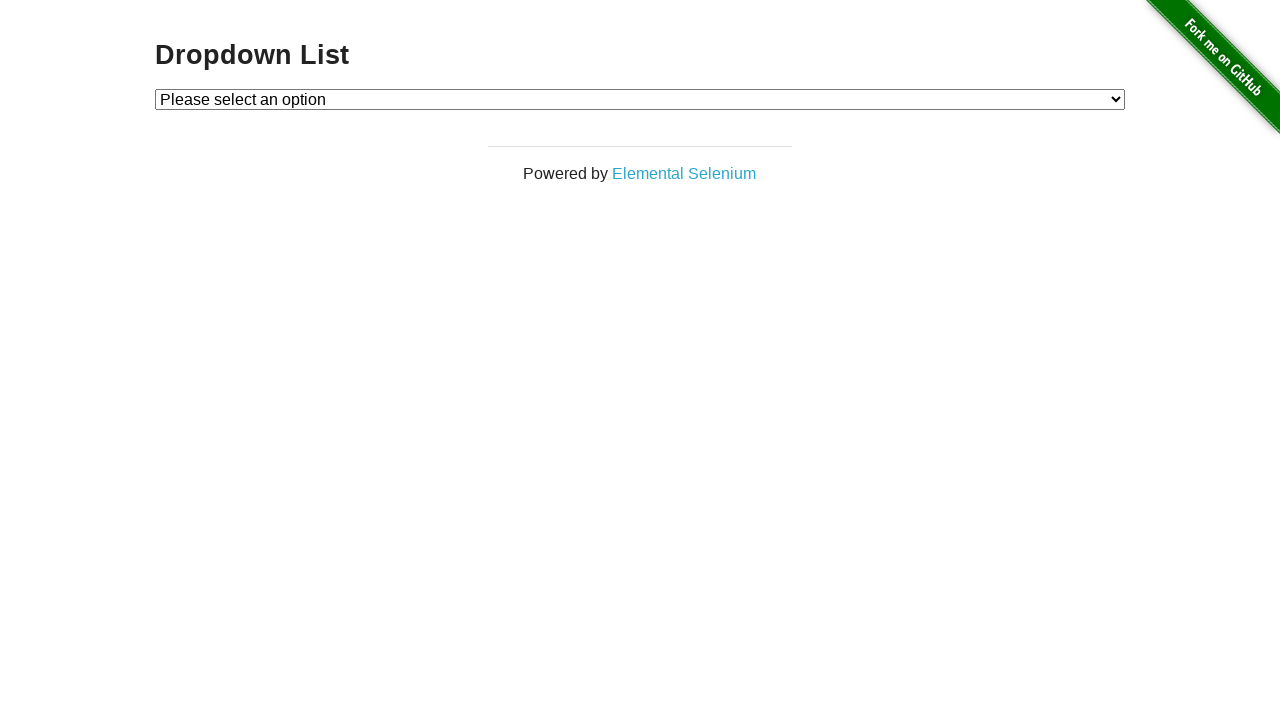

Navigated to dropdown menu page
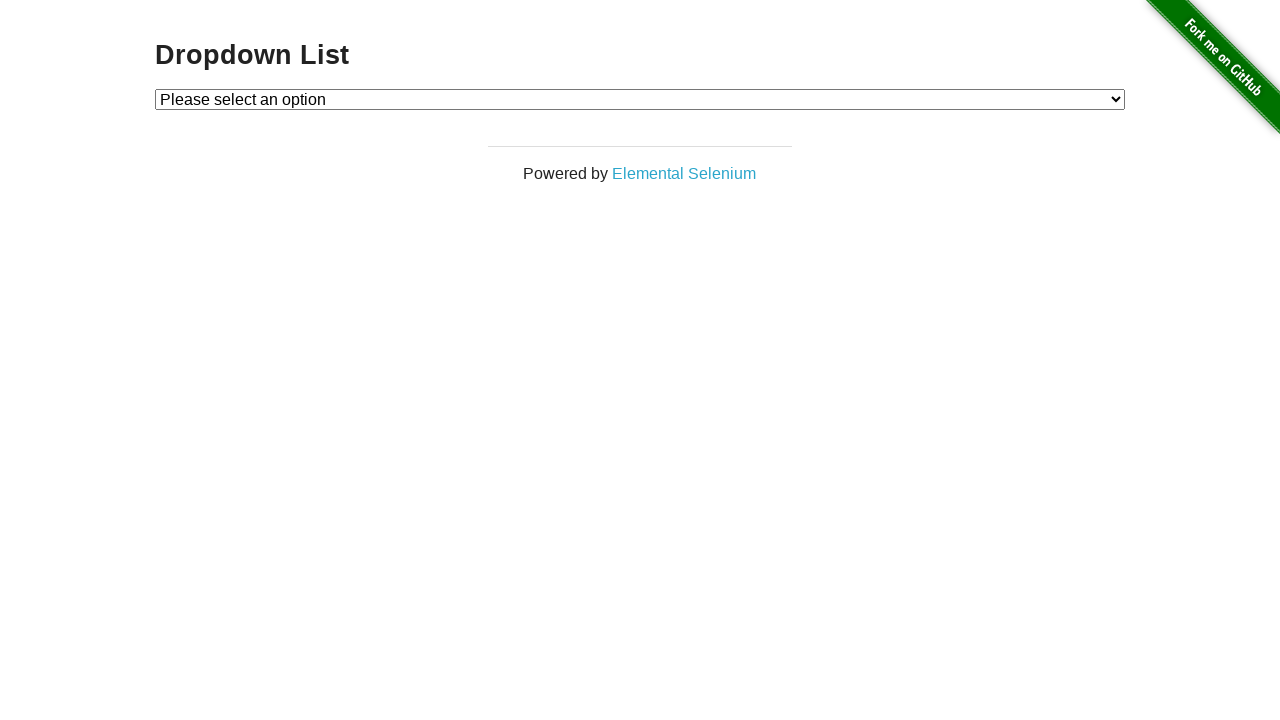

Selected option with value '2' from dropdown menu on #dropdown
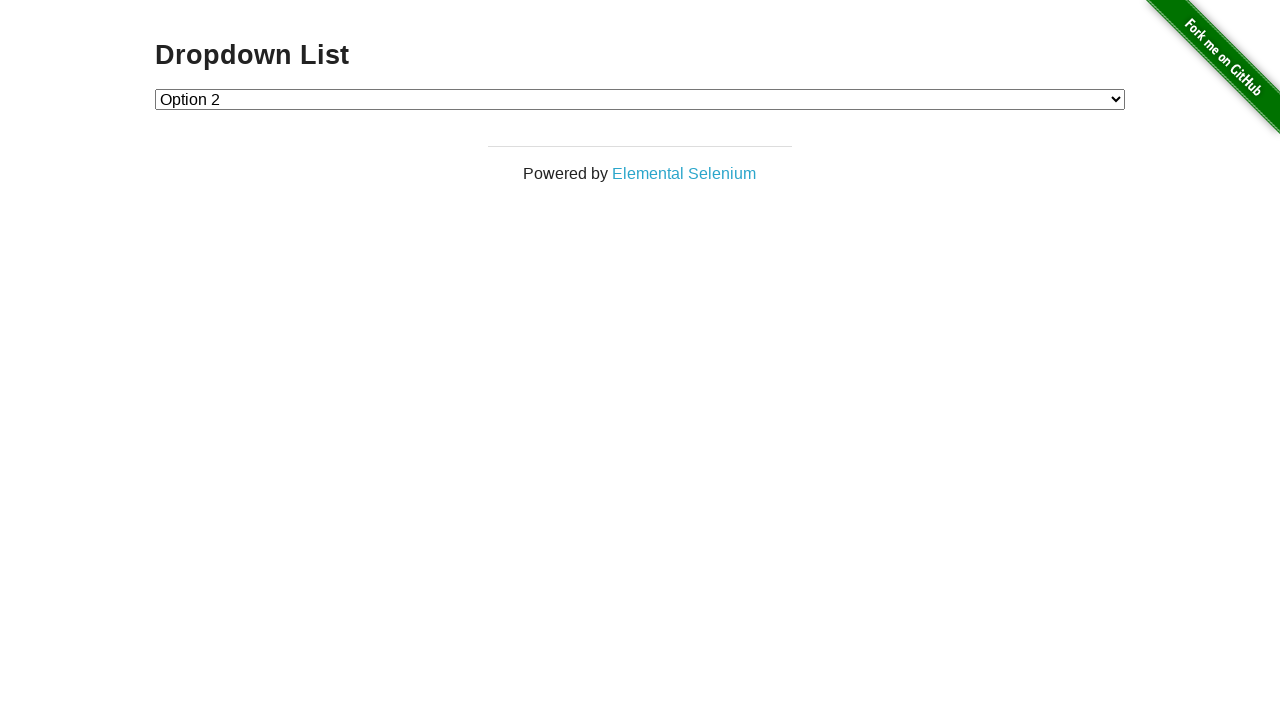

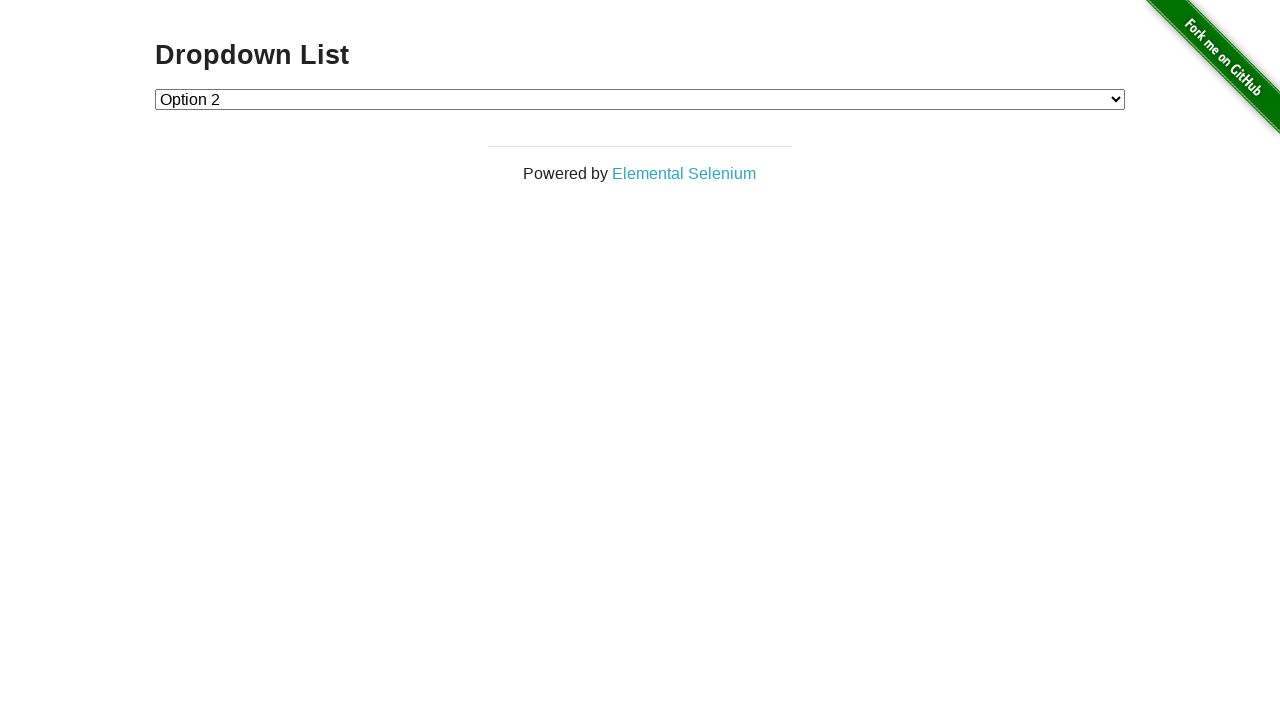